Tests a registration form by filling in first name, last name, and email fields, then submitting the form and verifying the success message

Starting URL: https://suninjuly.github.io/registration1.html

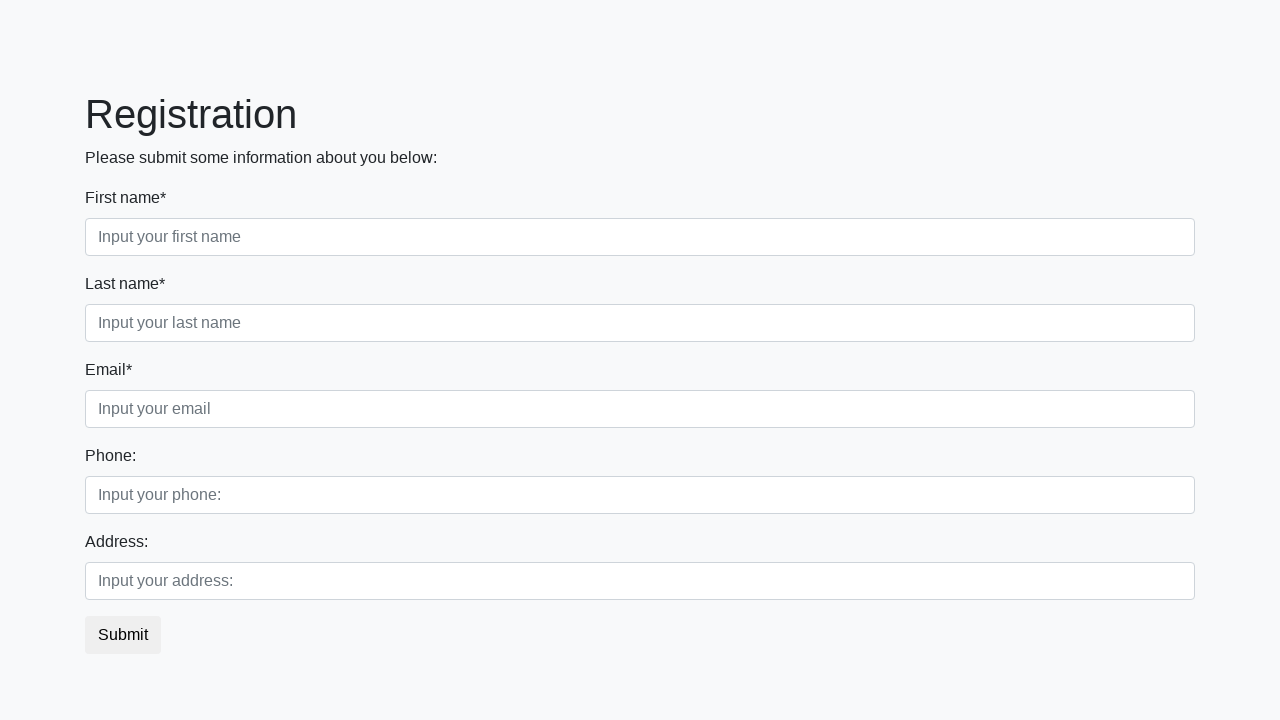

Filled first name field with 'John' on .first_block input.first
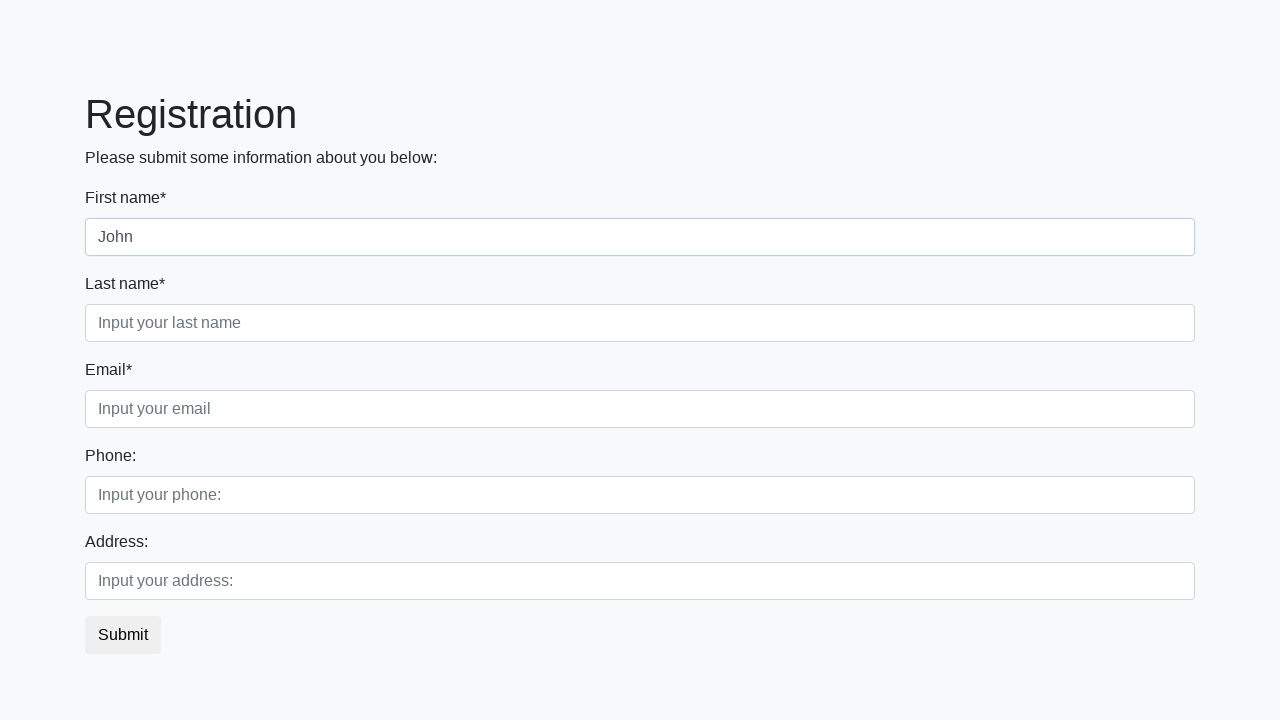

Filled last name field with 'Smith' on .first_block input.second
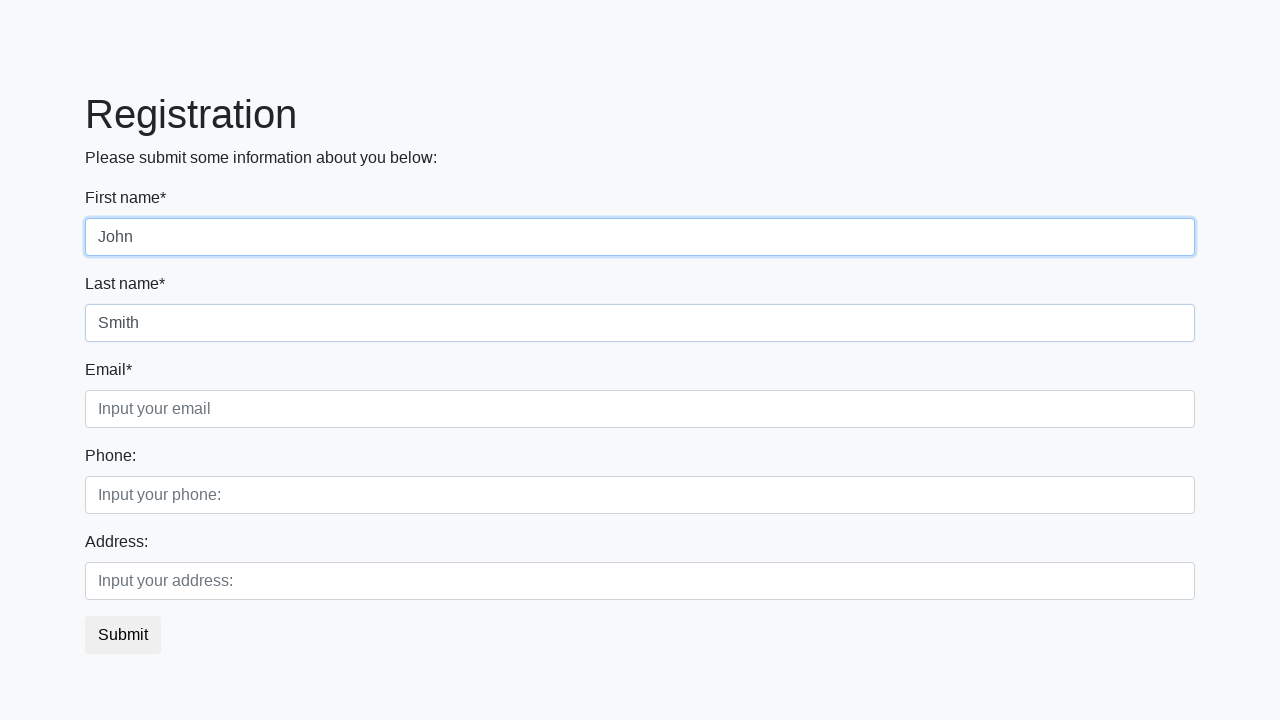

Filled email field with 'john.smith@example.com' on .first_block input.third
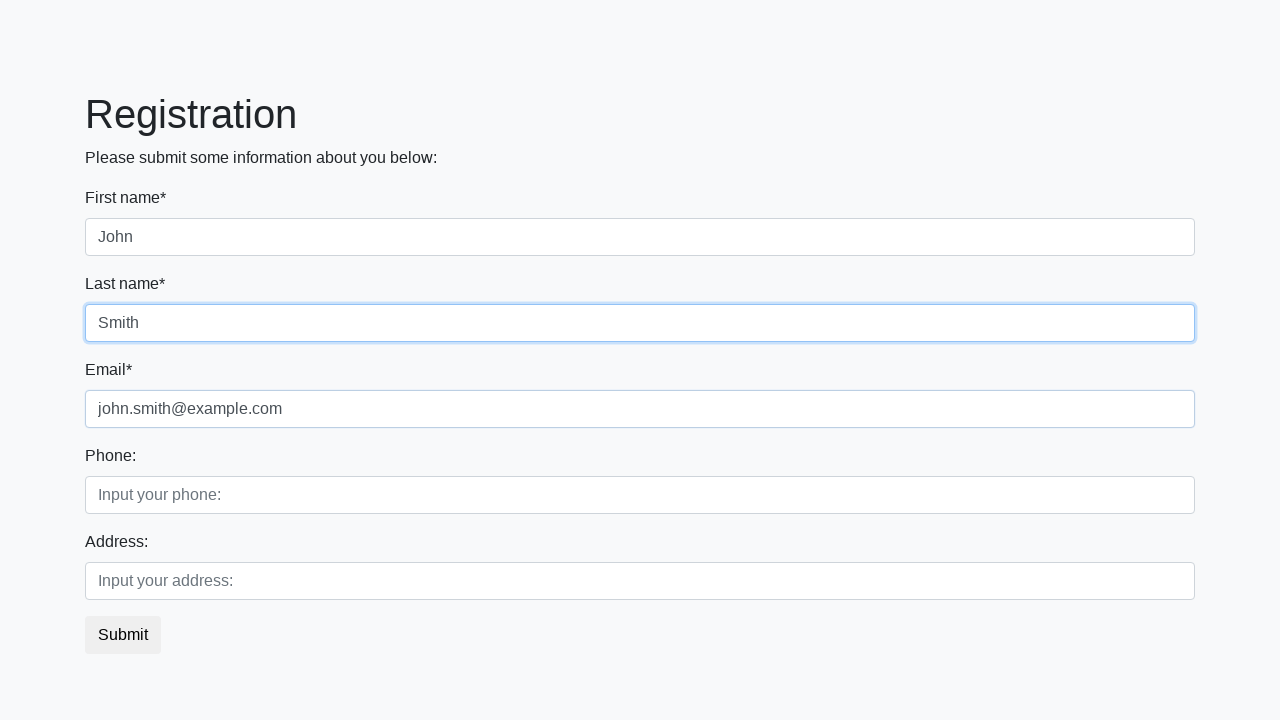

Clicked submit button to register at (123, 635) on button
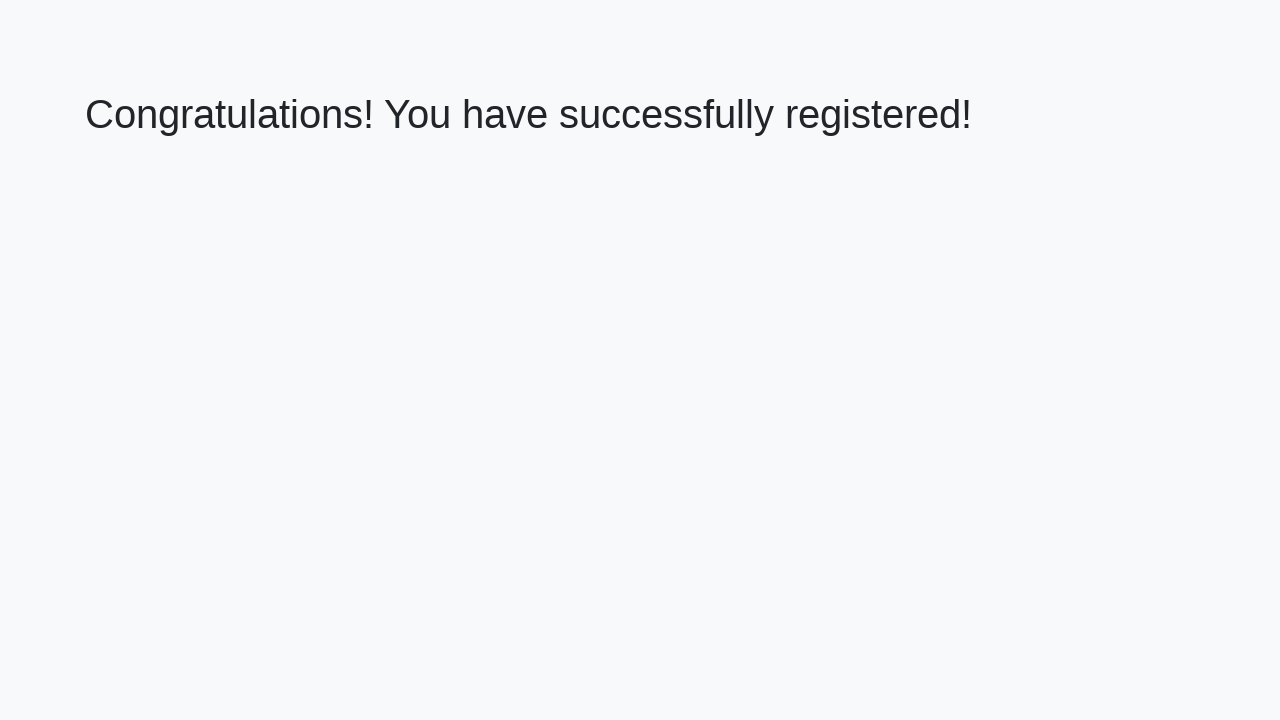

Success message loaded
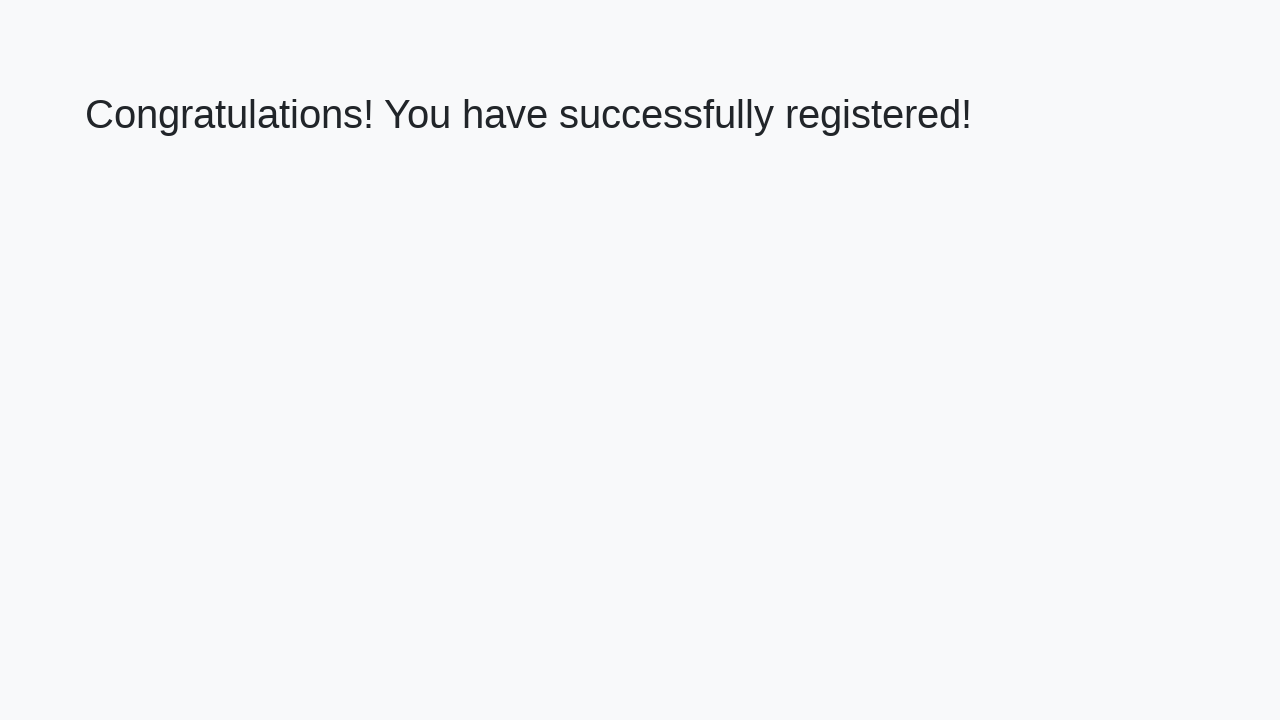

Verified success message: 'Congratulations! You have successfully registered!'
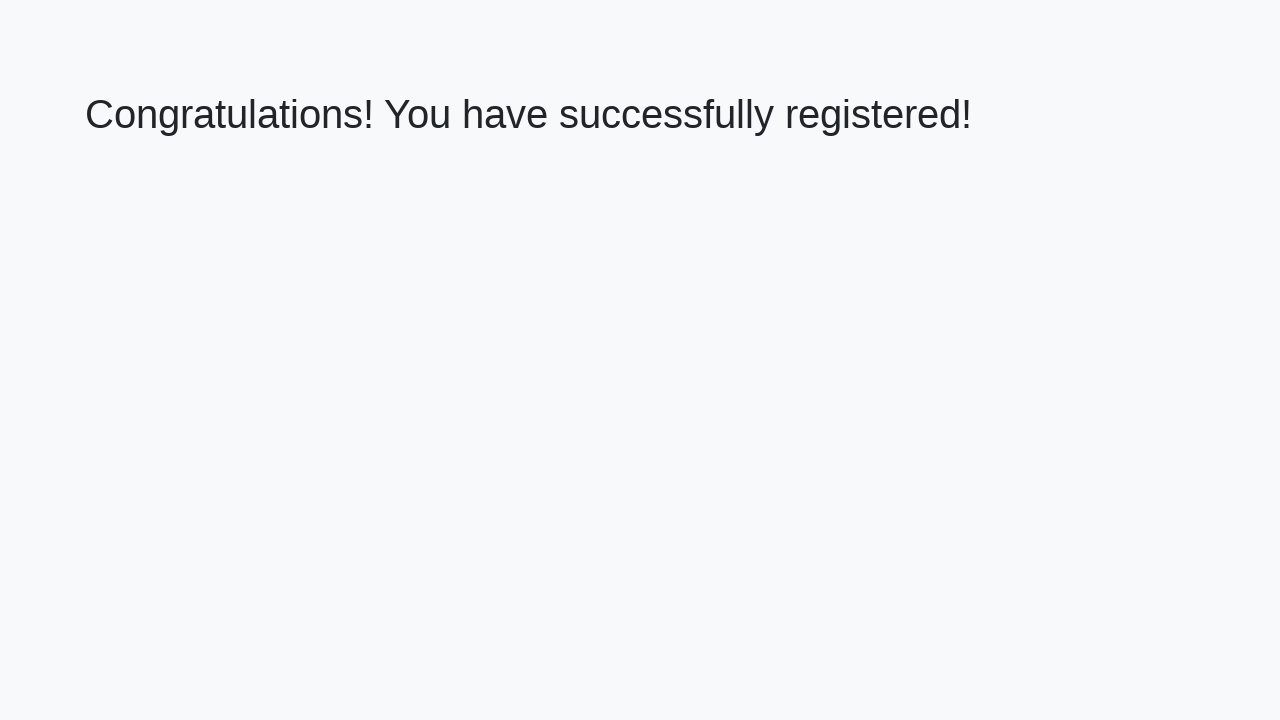

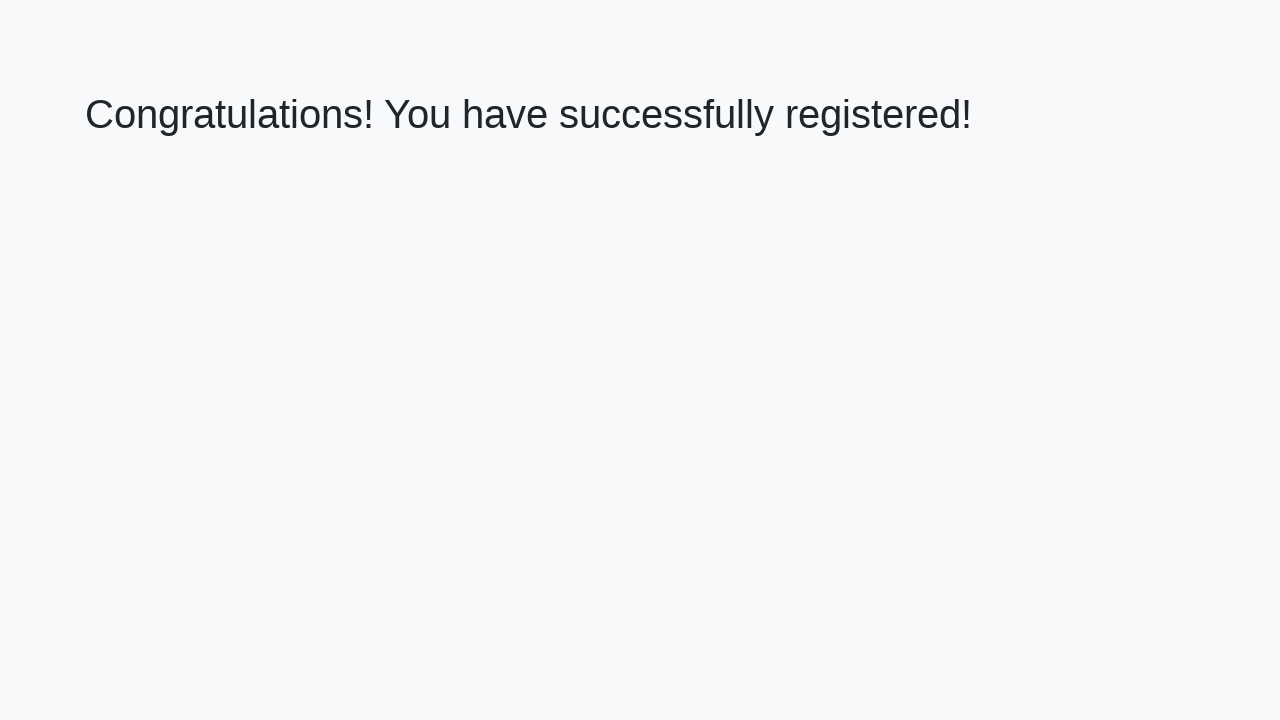